Tests hover functionality by hovering over an avatar and verifying that the caption with additional user information appears.

Starting URL: http://the-internet.herokuapp.com/hovers

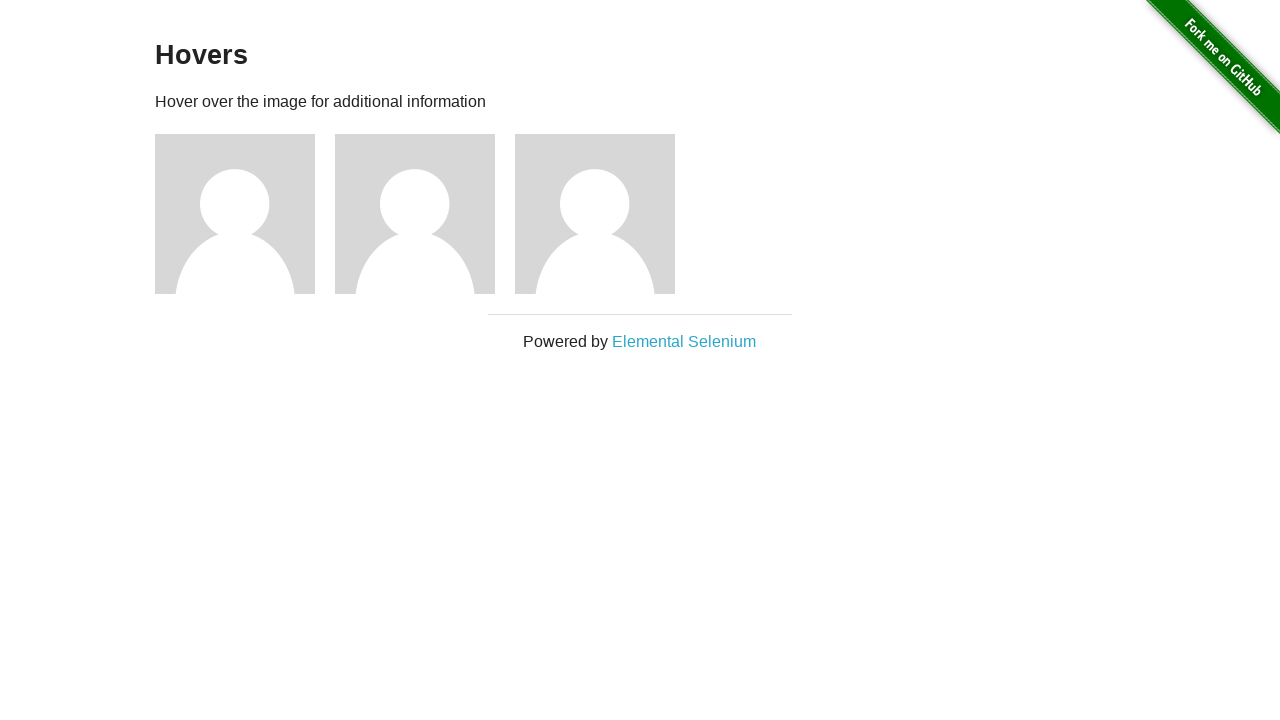

Navigated to hover test page
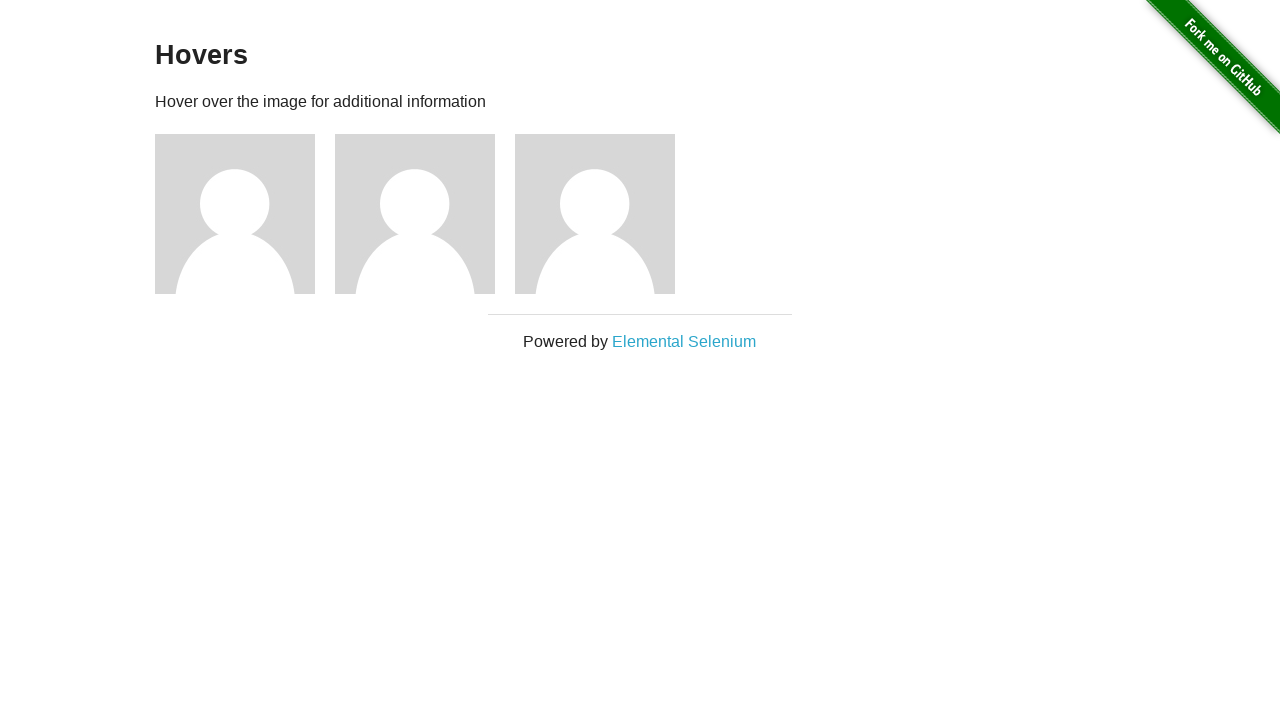

Hovered over the first avatar at (245, 214) on .figure >> nth=0
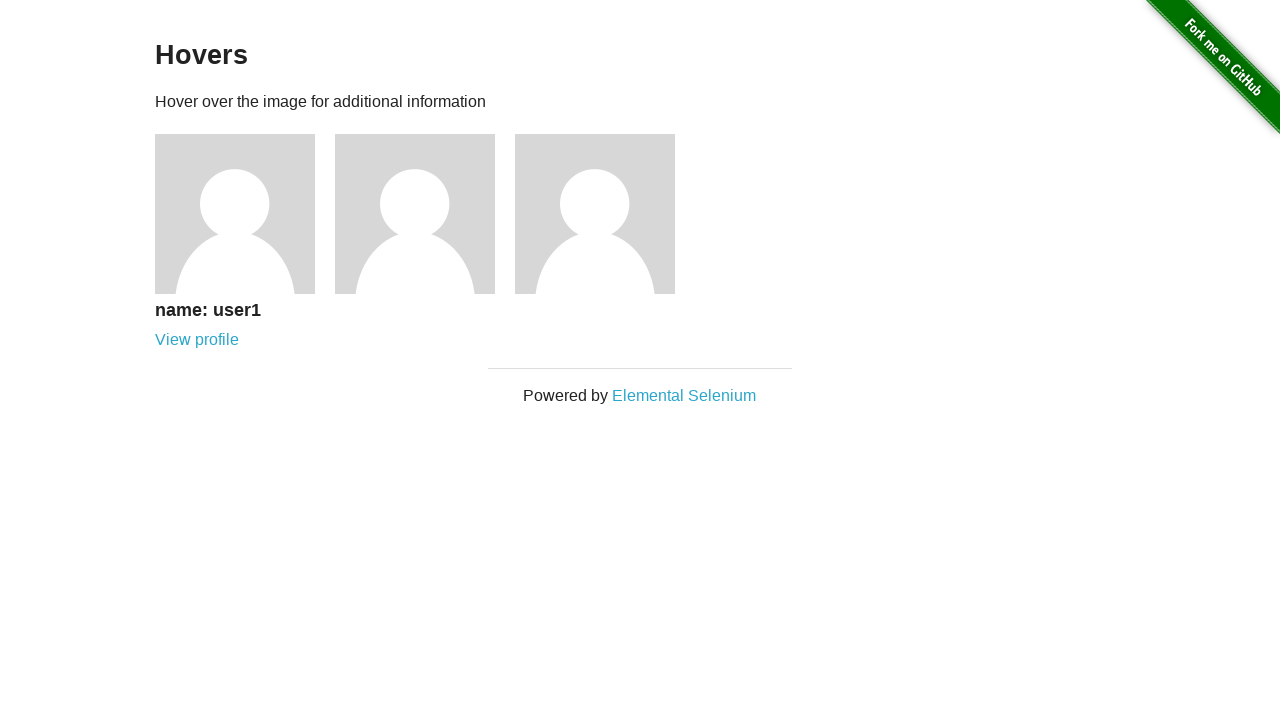

Caption with user information is visible on hover
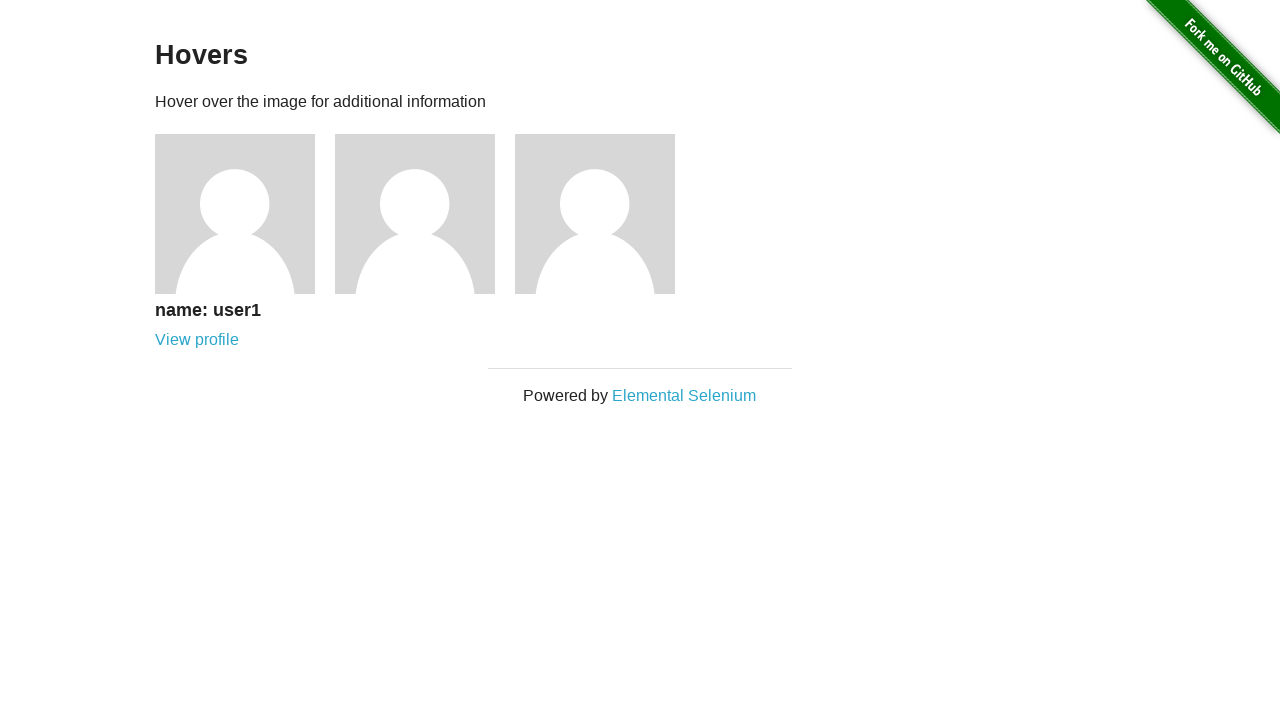

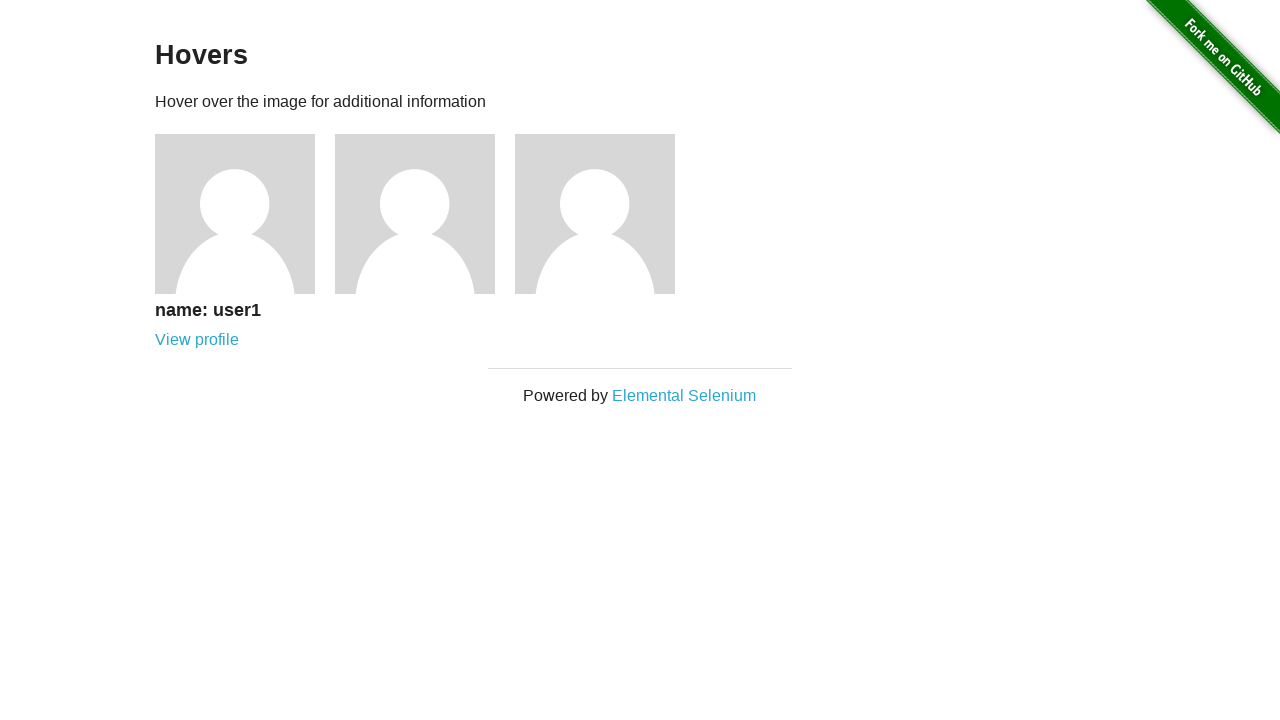